Tests drag and drop functionality by dragging an element and dropping it onto a target area, then verifies the text change

Starting URL: https://demoqa.com/droppable

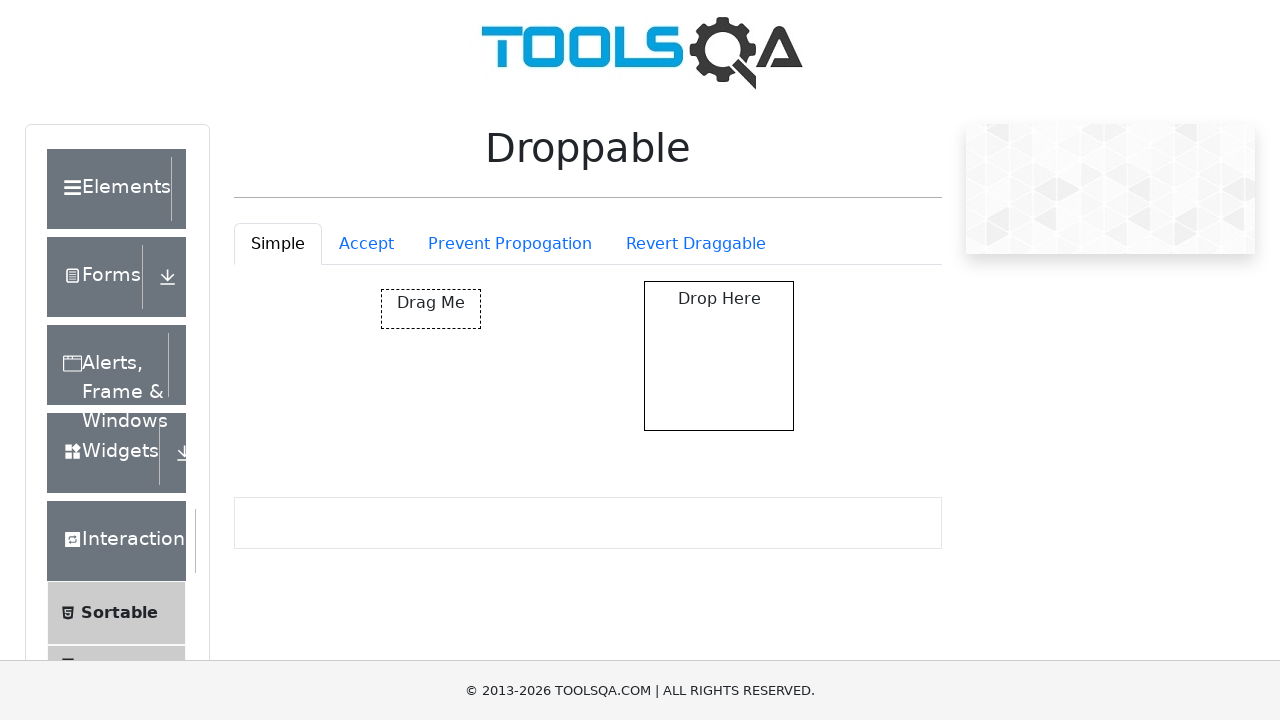

Navigated to droppable demo page
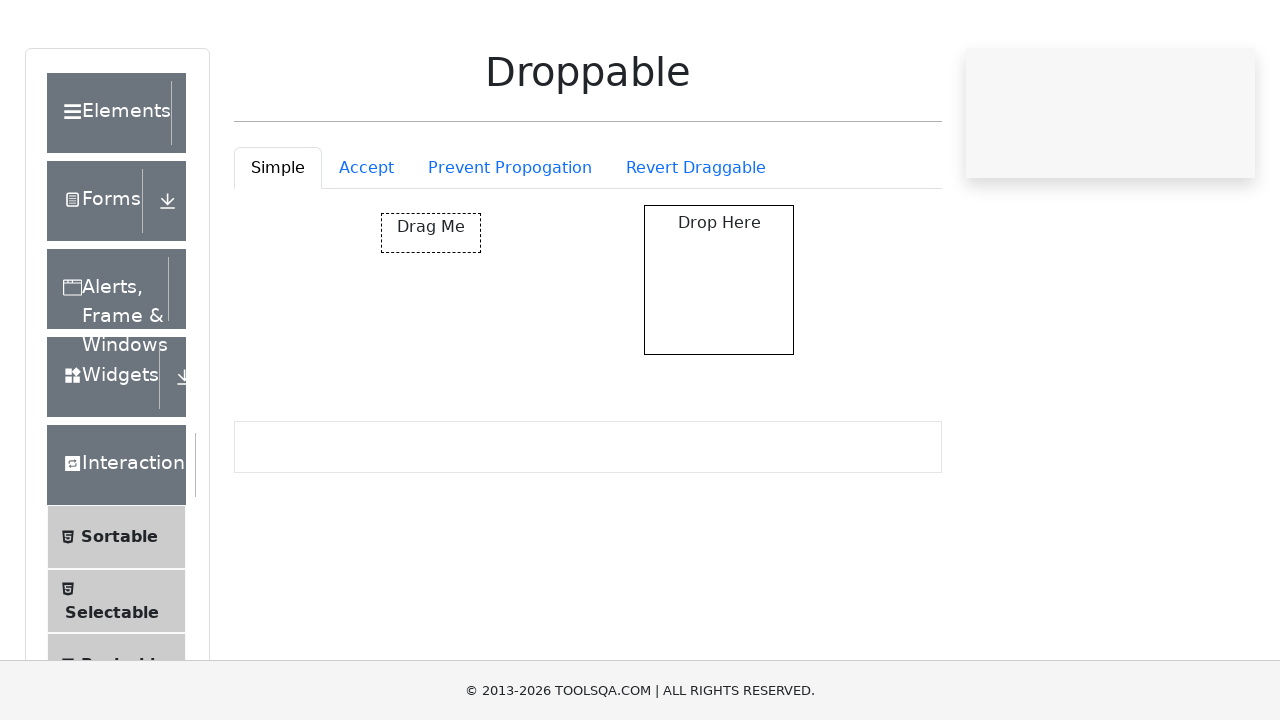

Located draggable element
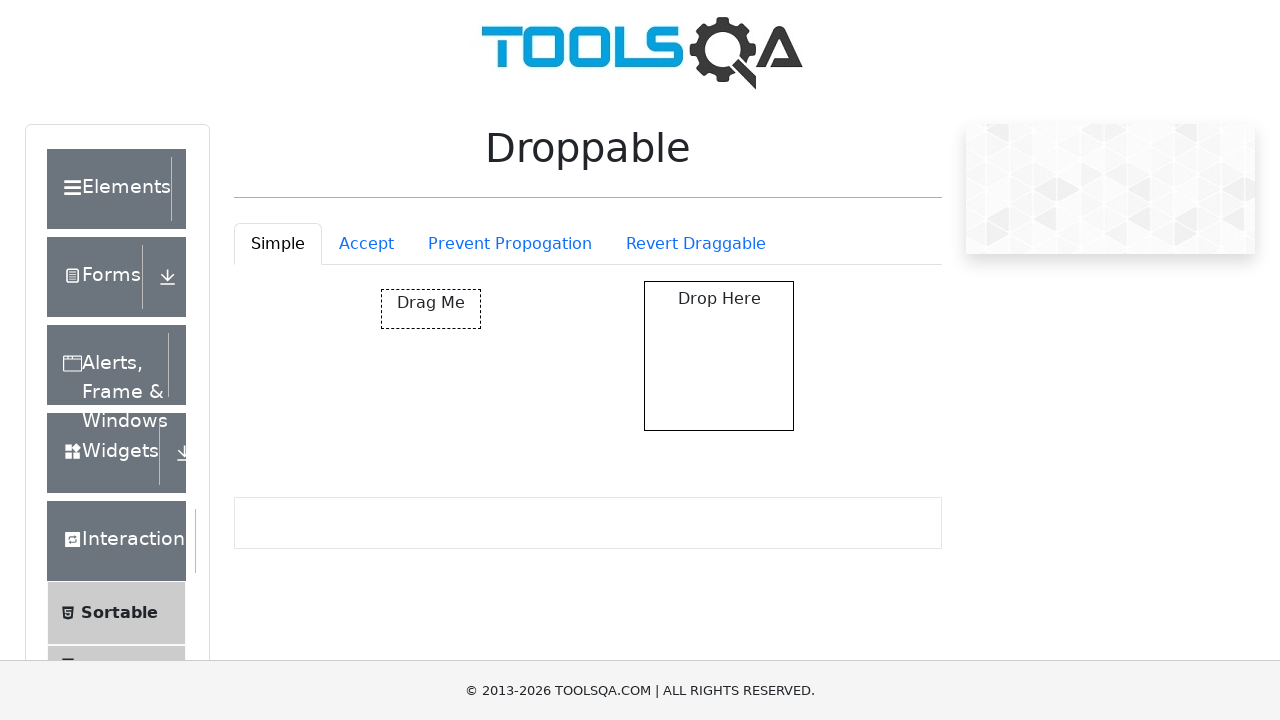

Located drop target area
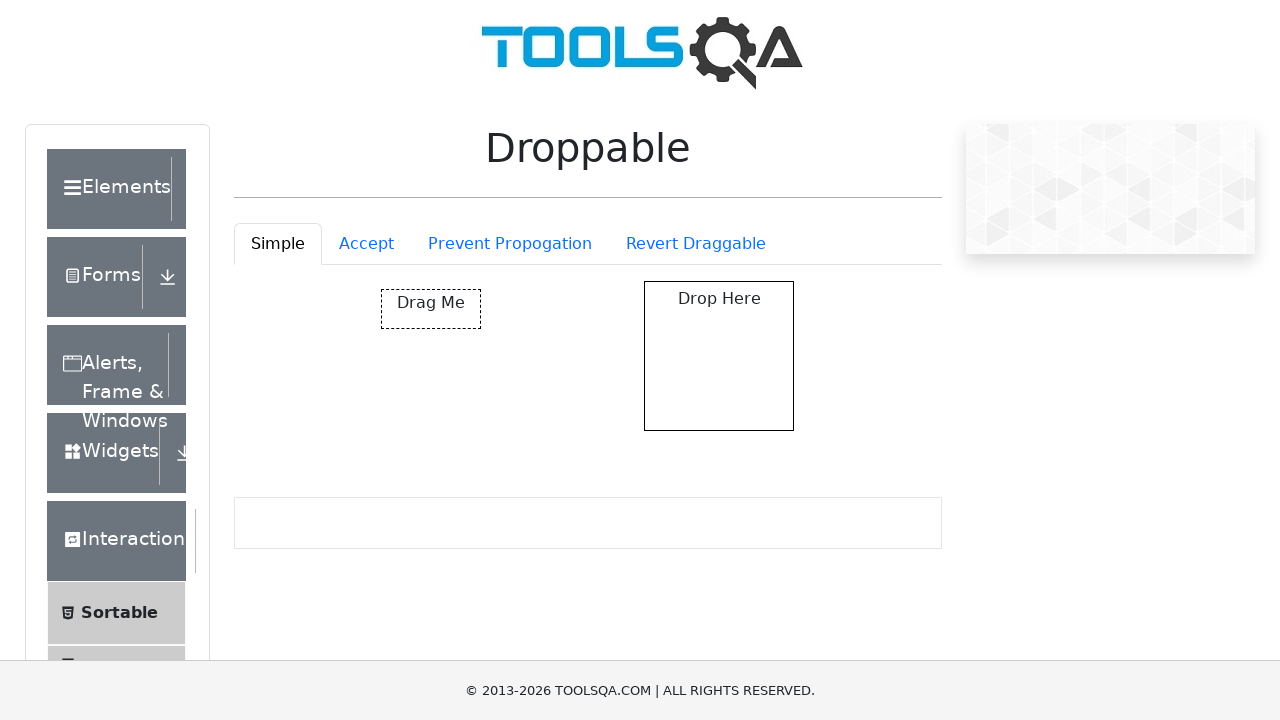

Dragged element and dropped it onto target area at (719, 356)
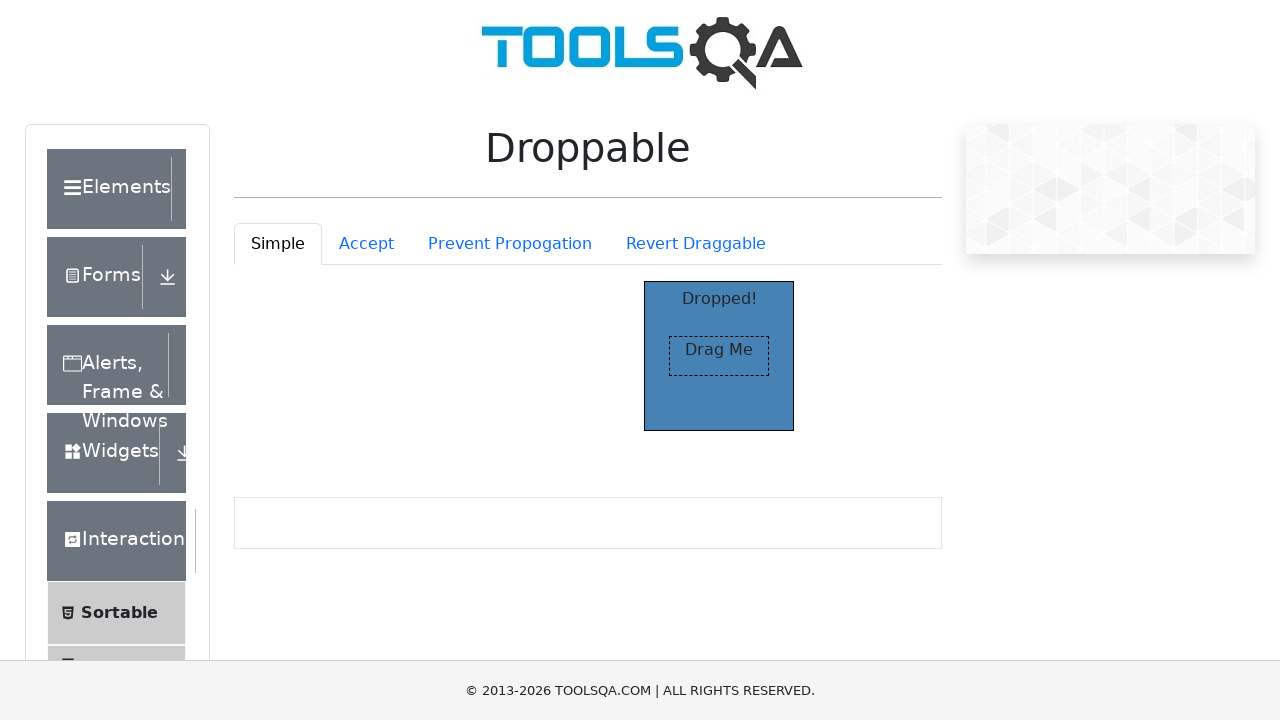

Retrieved text from drop target to verify drop action
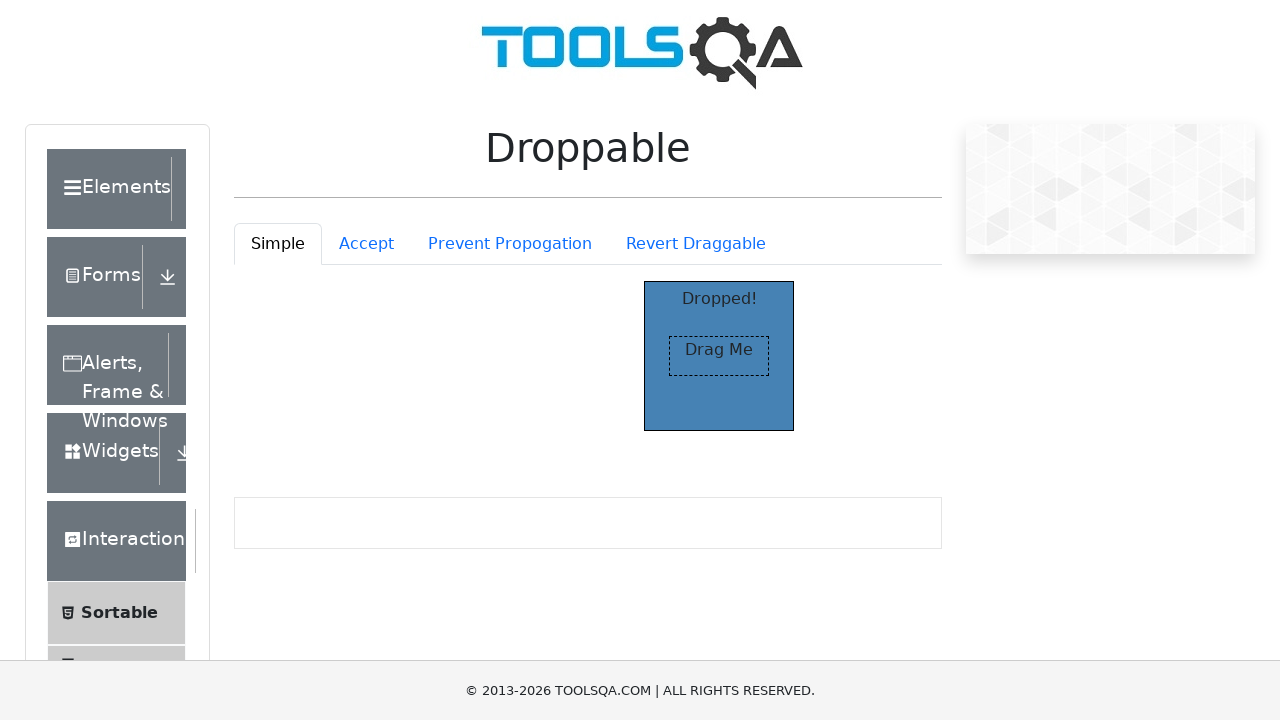

Verified text changed to 'Dropped!' confirming successful drag and drop
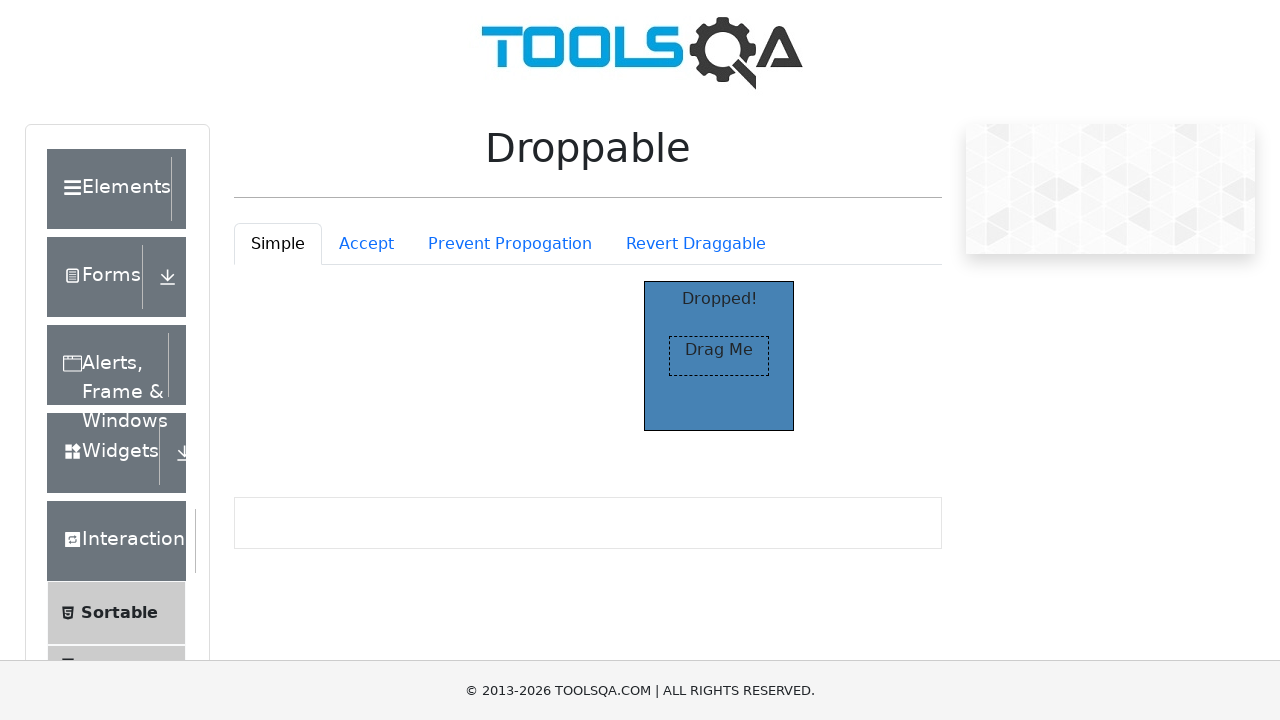

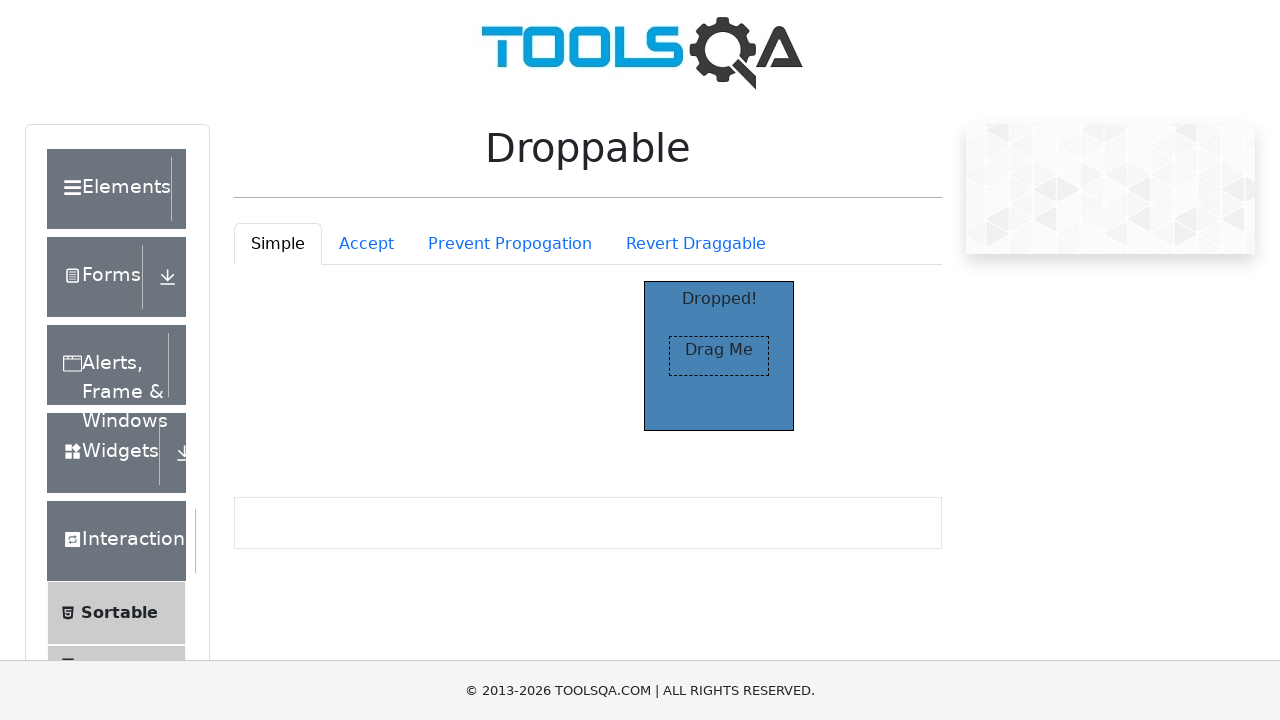